Opens YouTube homepage, maximizes the browser window, and retrieves the page title and current URL to verify successful navigation.

Starting URL: https://www.youtube.com/

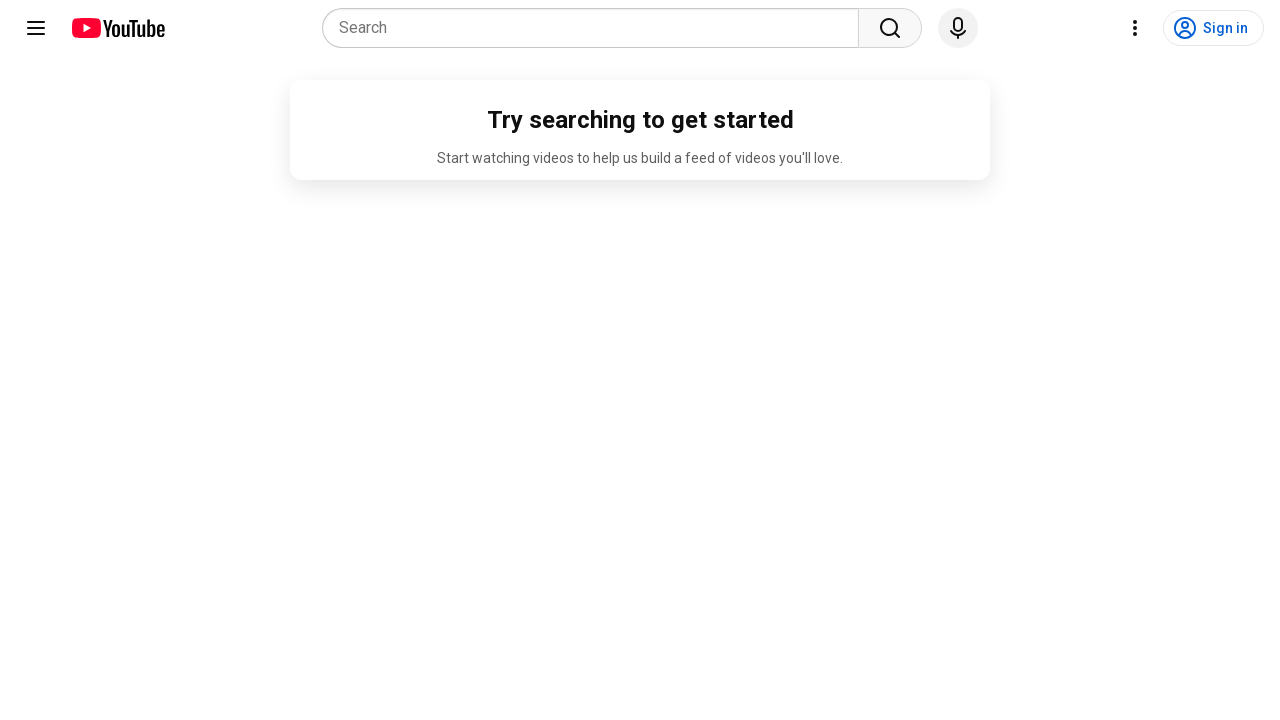

Set browser viewport to 1920x1080 (maximized)
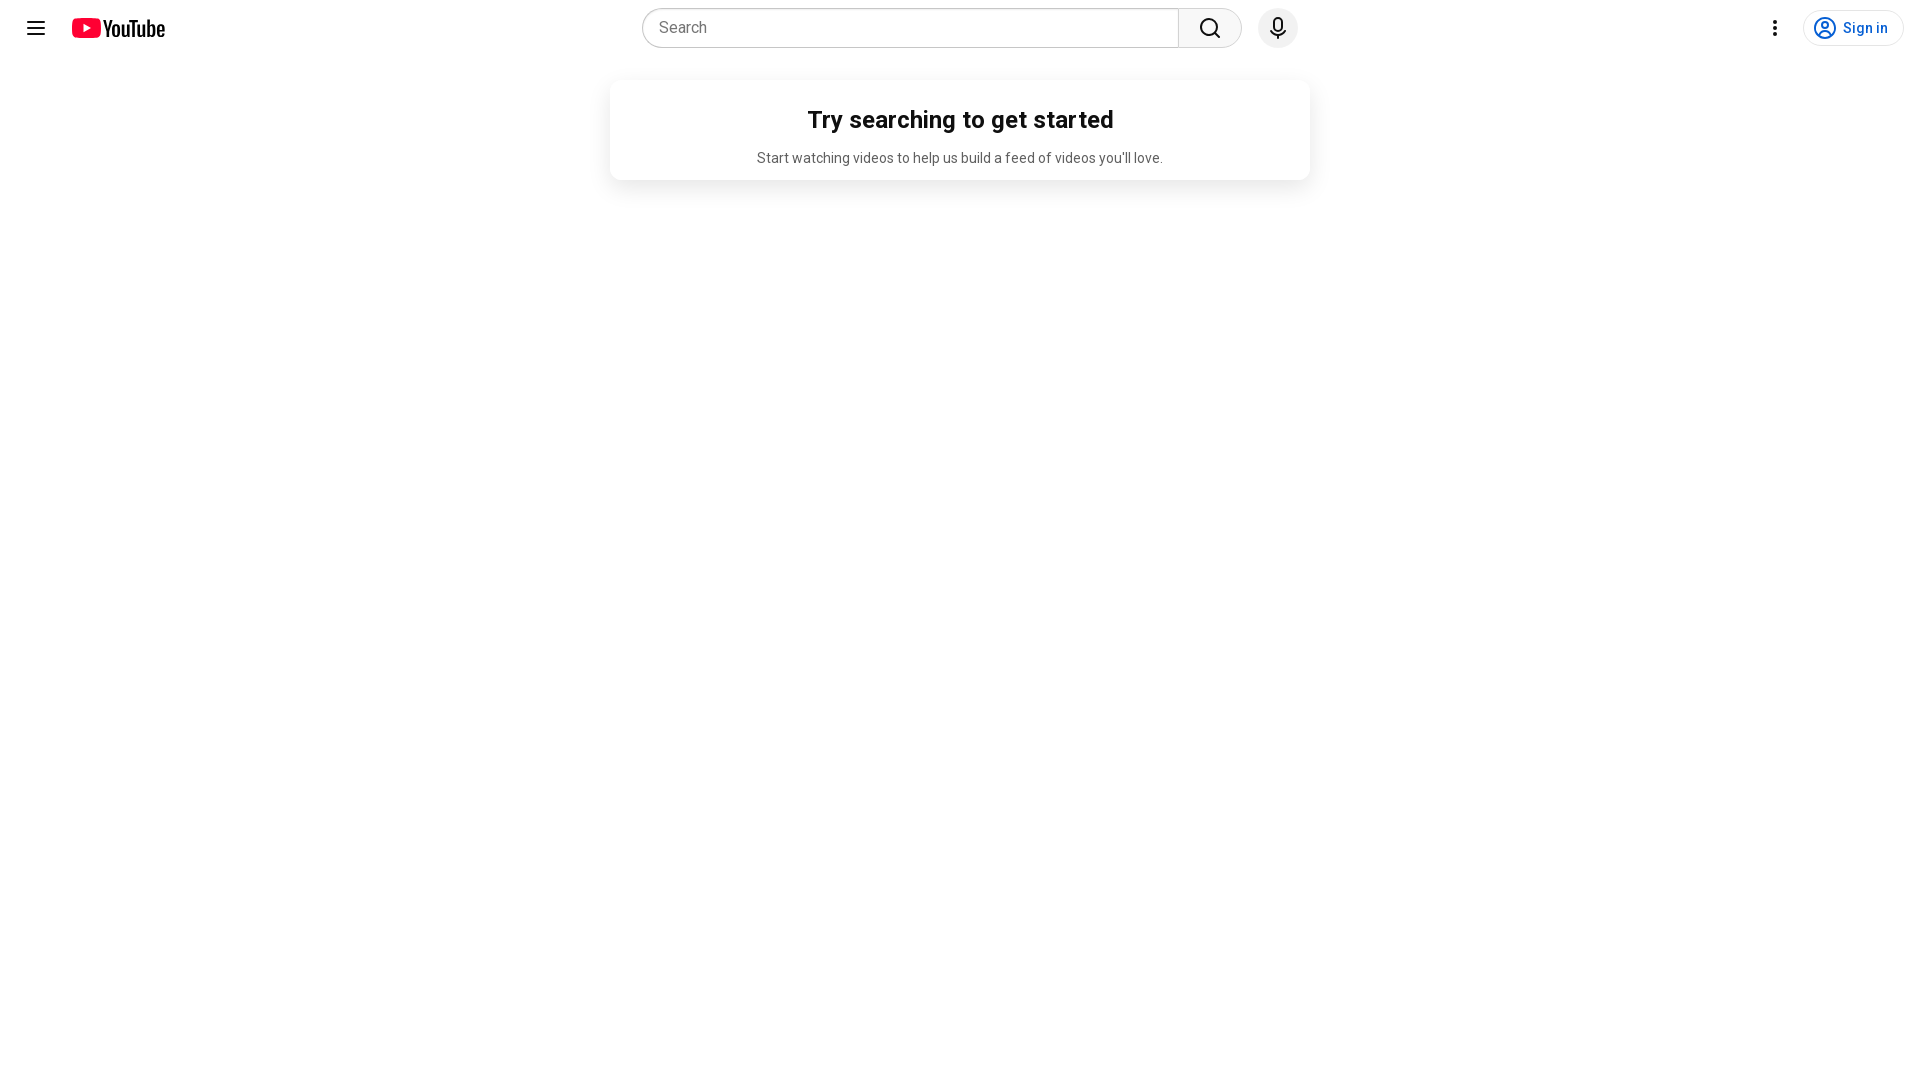

YouTube homepage loaded (domcontentloaded)
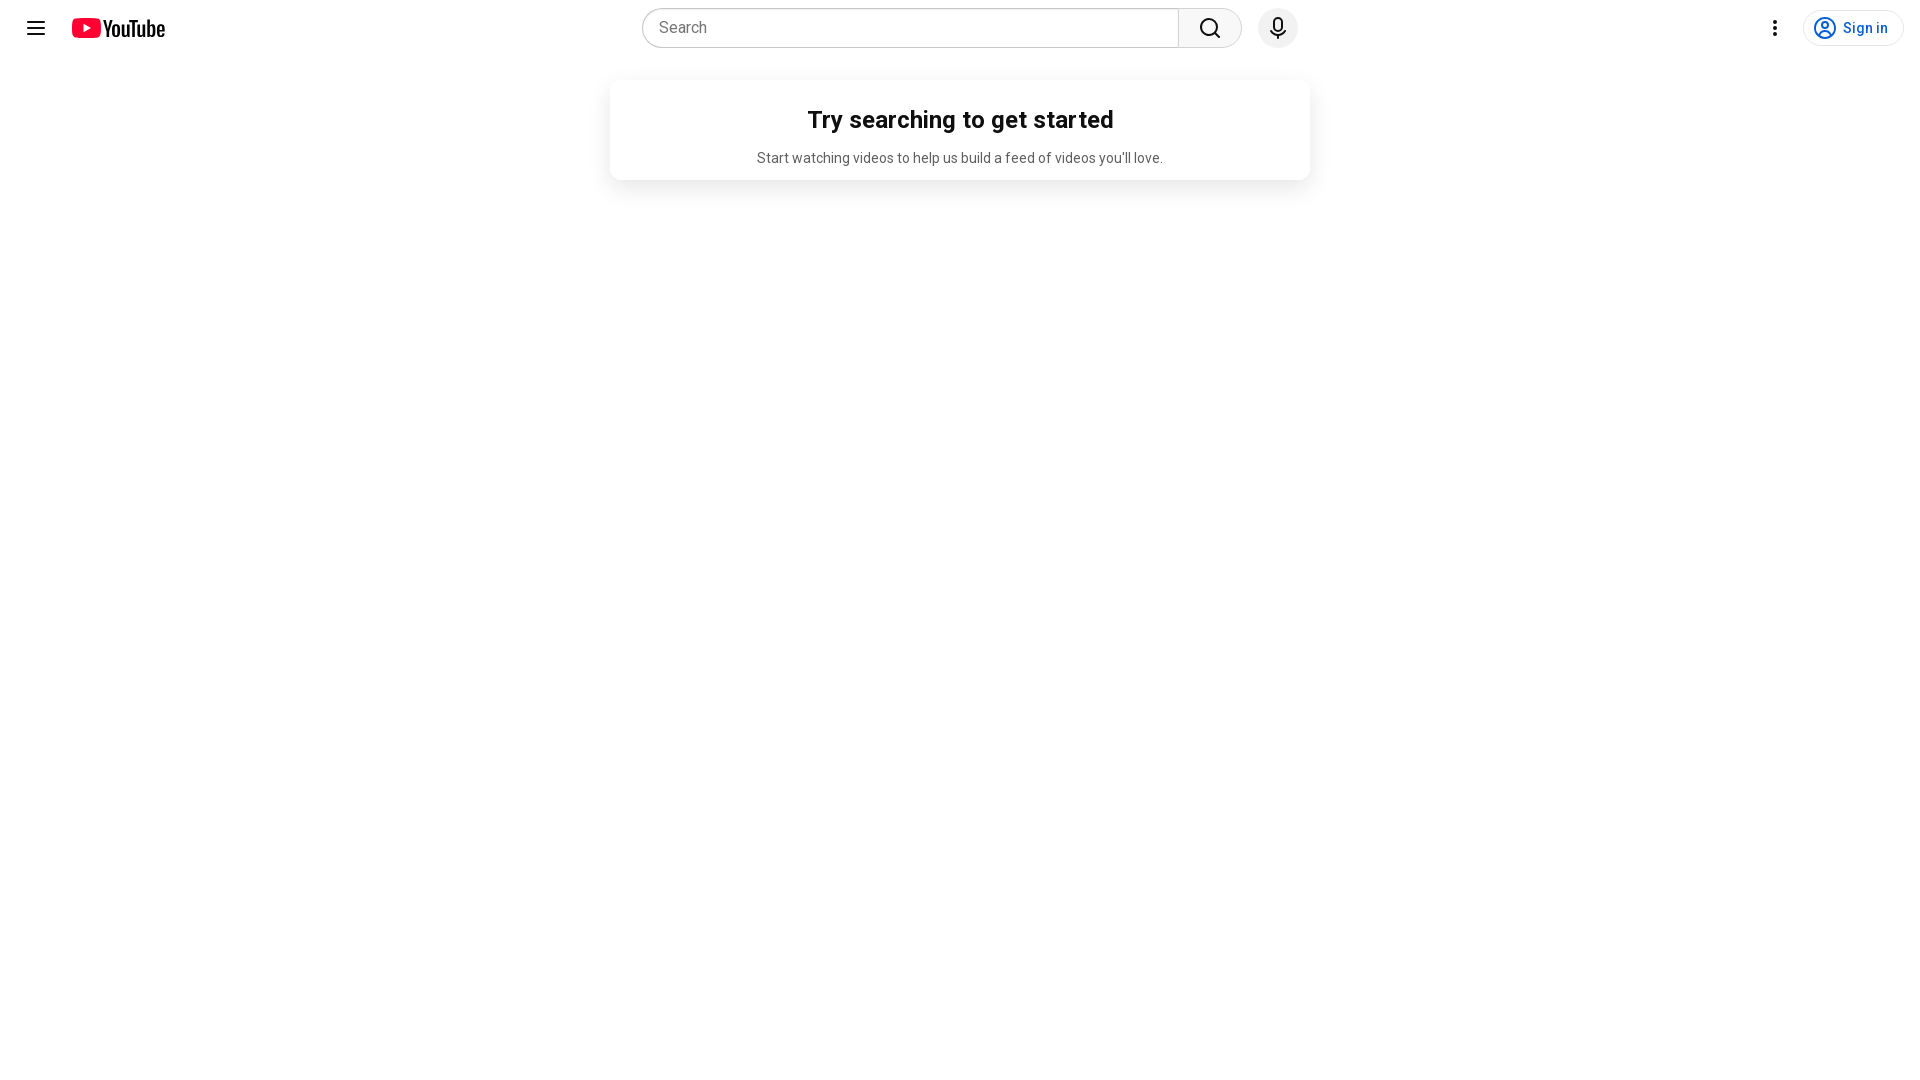

Retrieved page title: YouTube
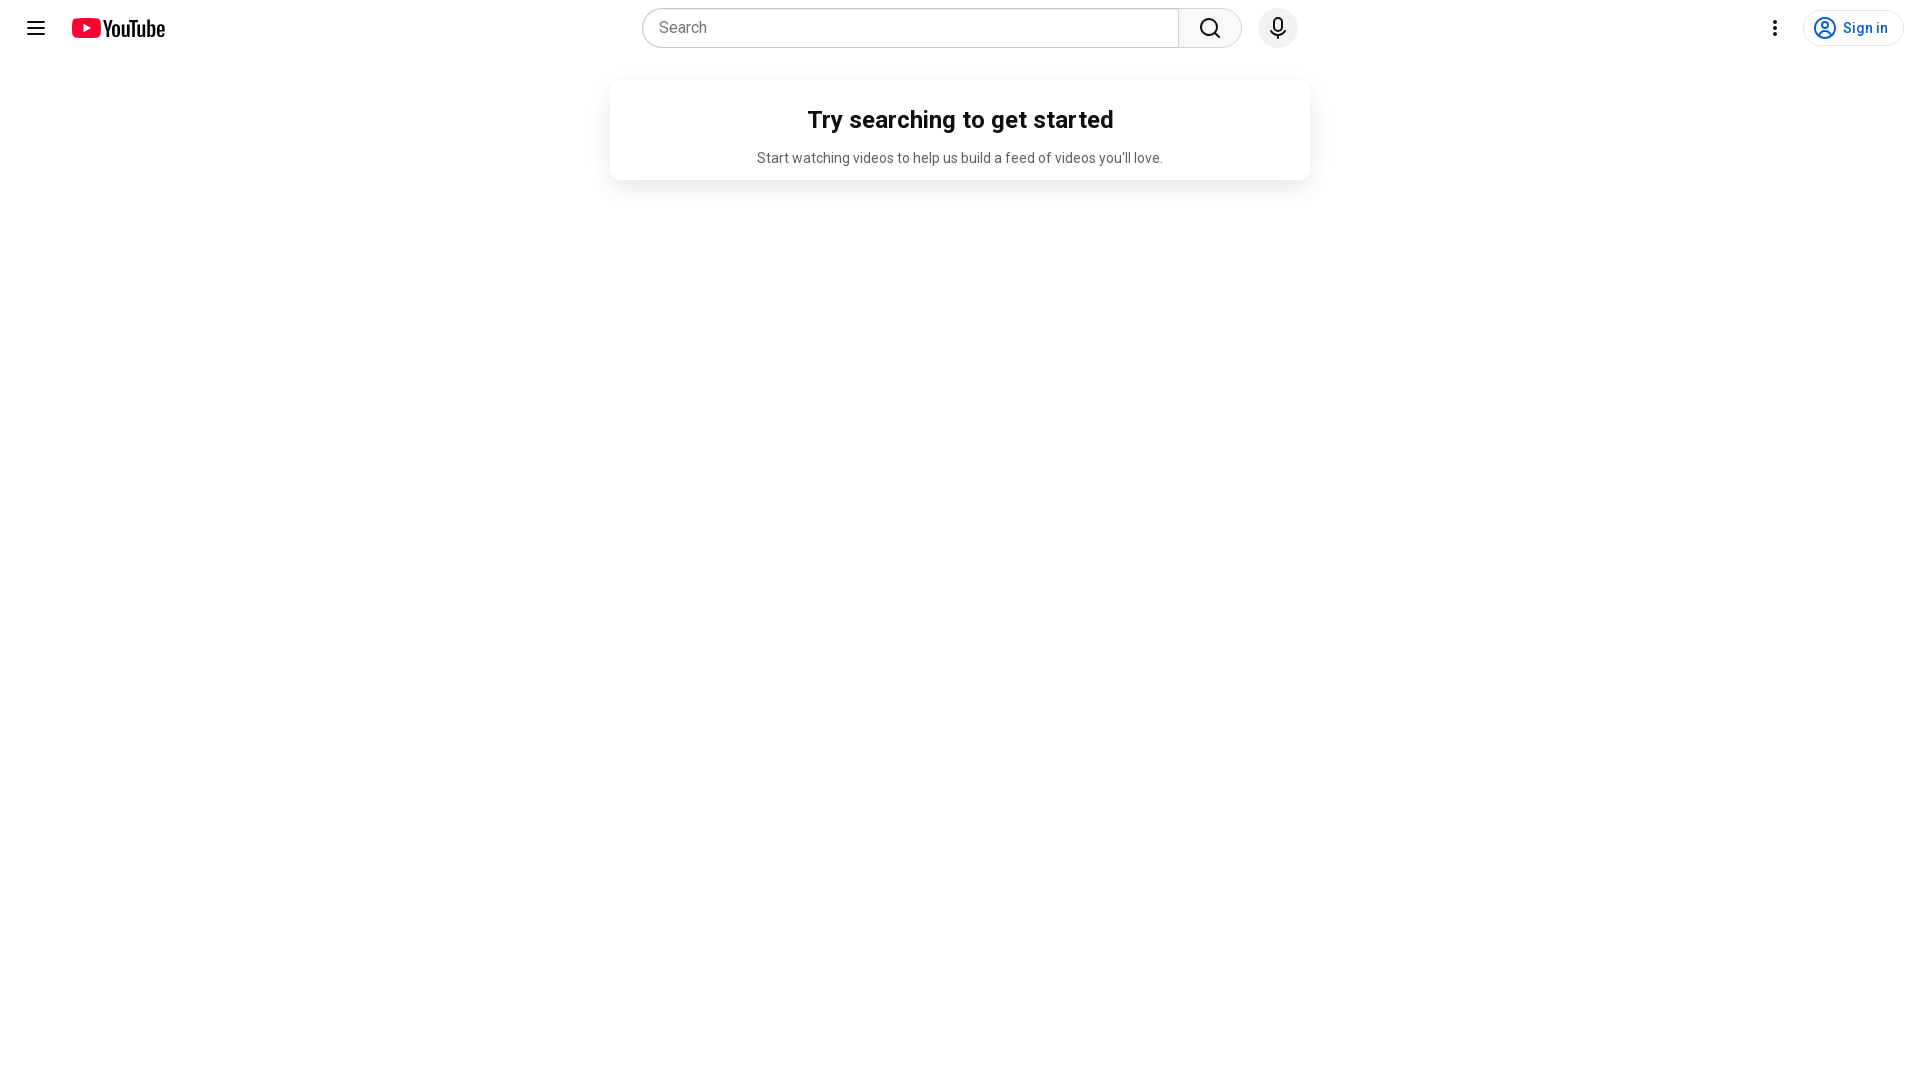

Retrieved current URL: https://www.youtube.com/
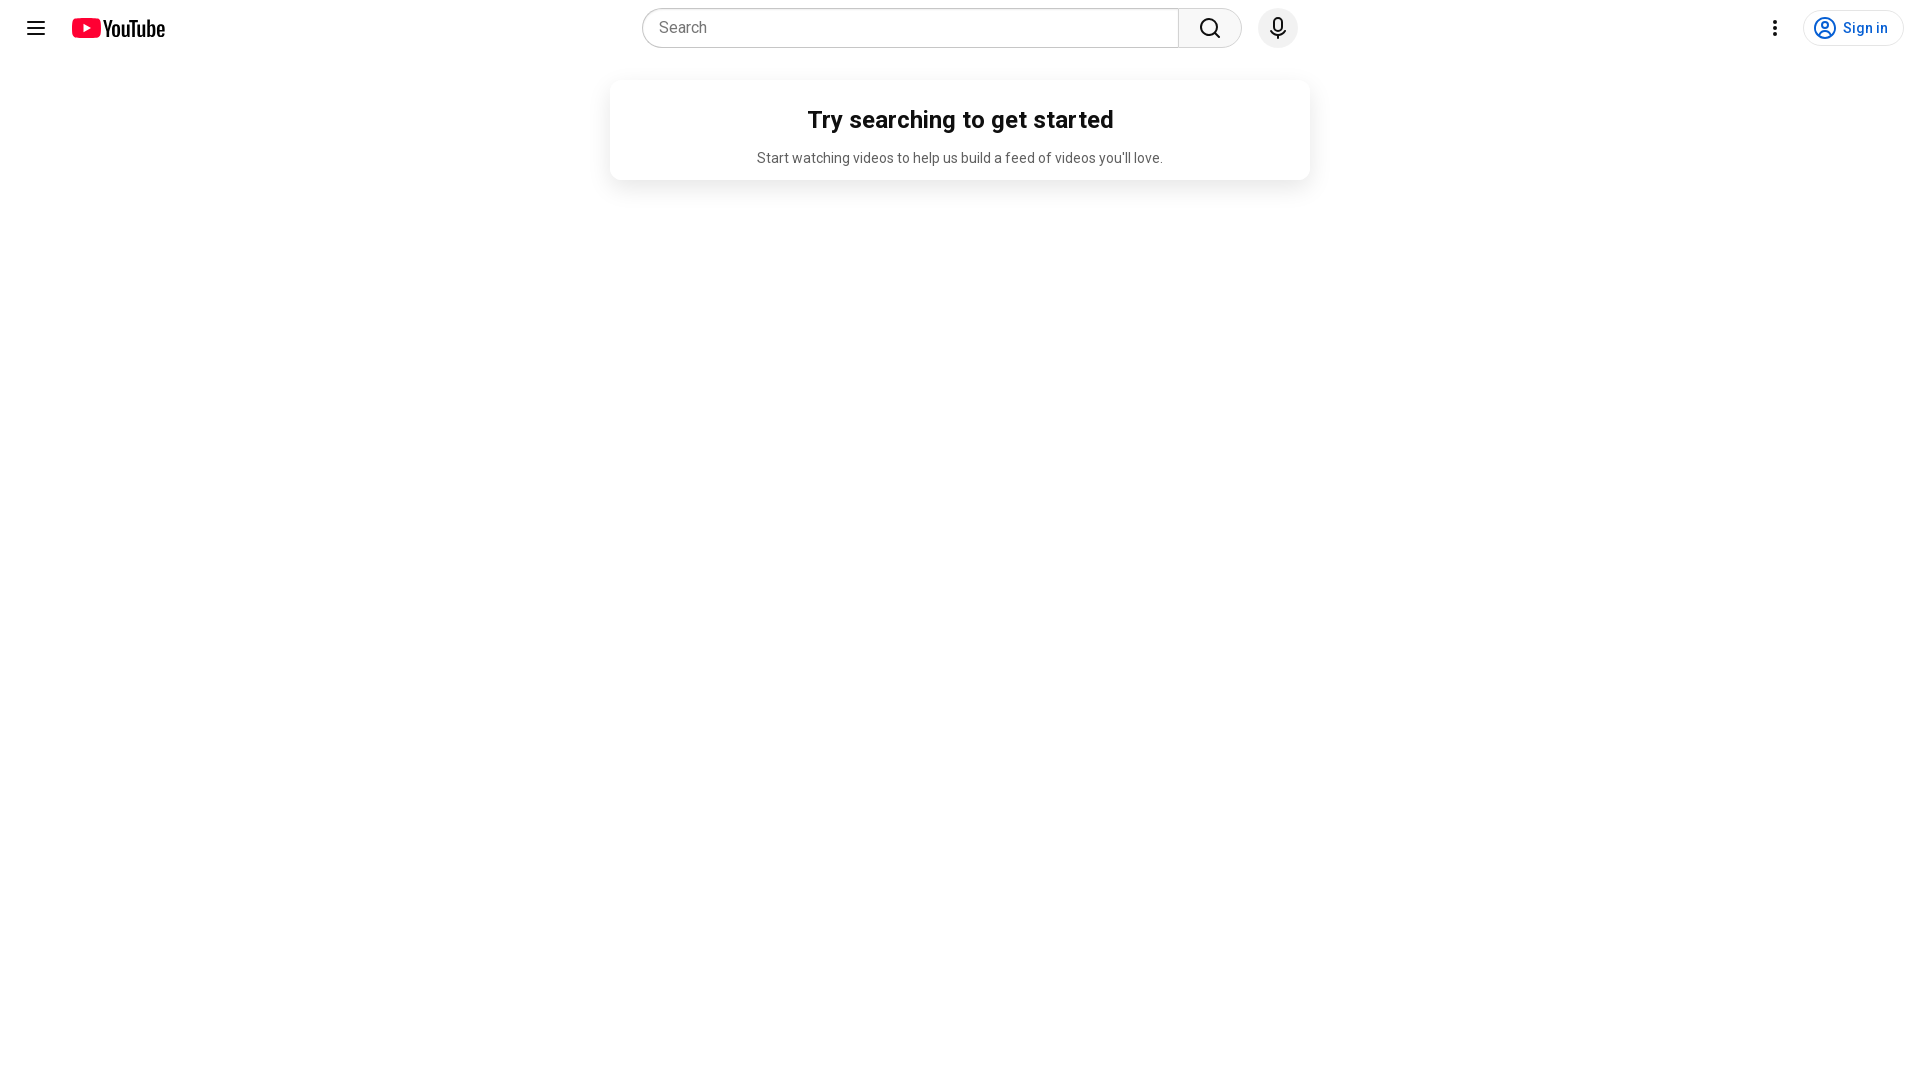

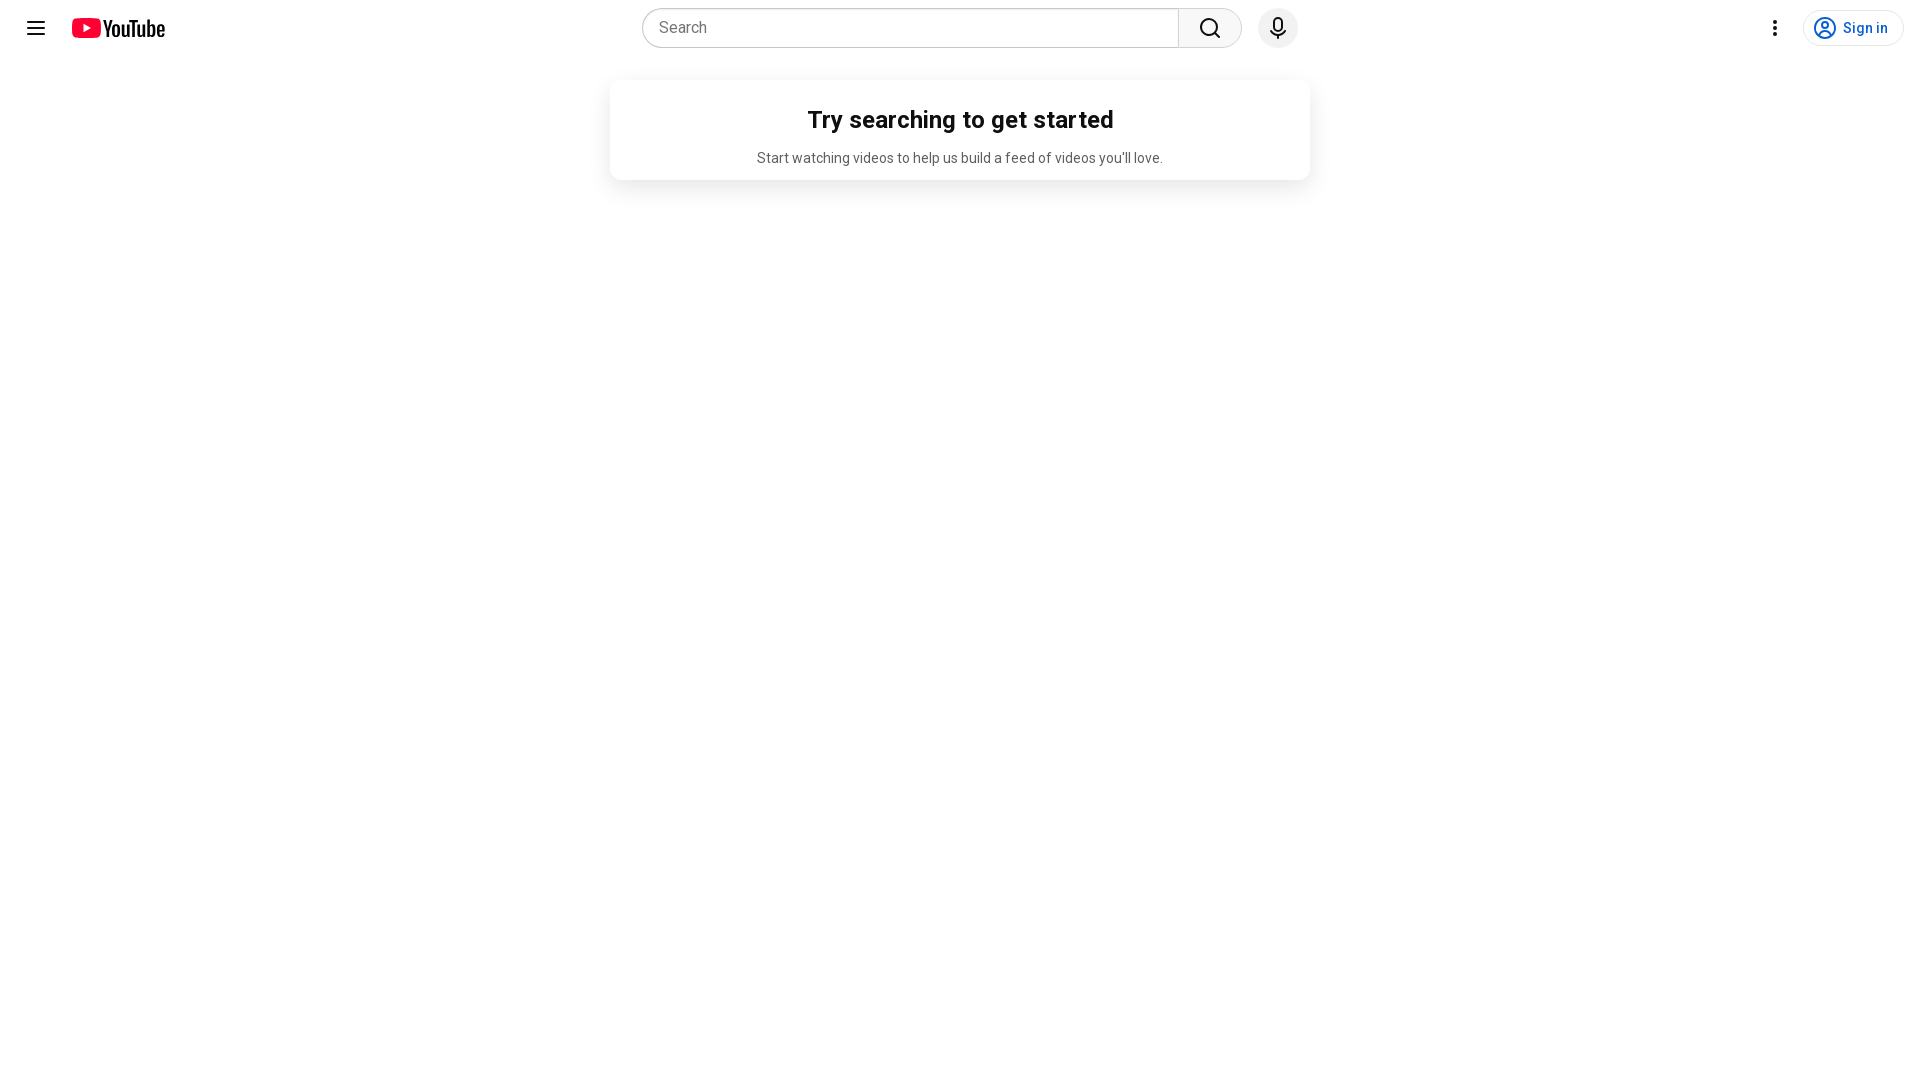